Tests submitting the feedback form by filling all fields and clicking submit, then waiting for confirmation

Starting URL: http://zero.webappsecurity.com/index.html

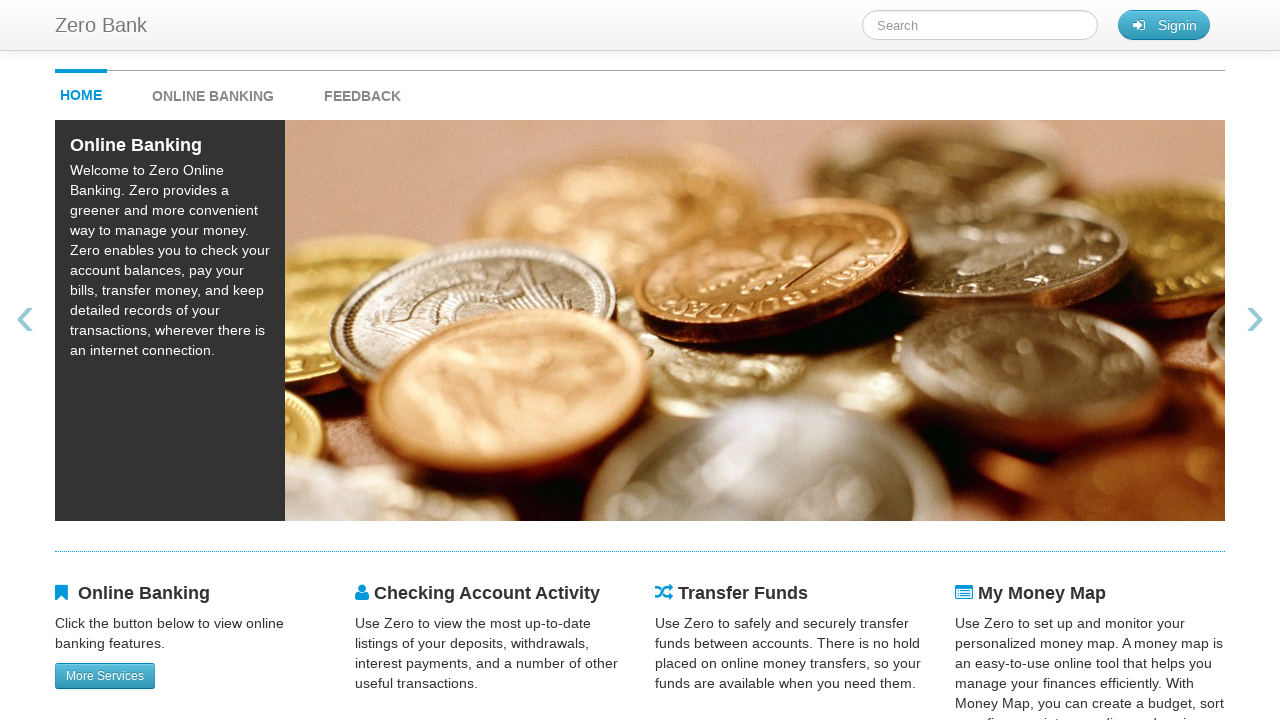

Clicked feedback link at (362, 91) on #feedback
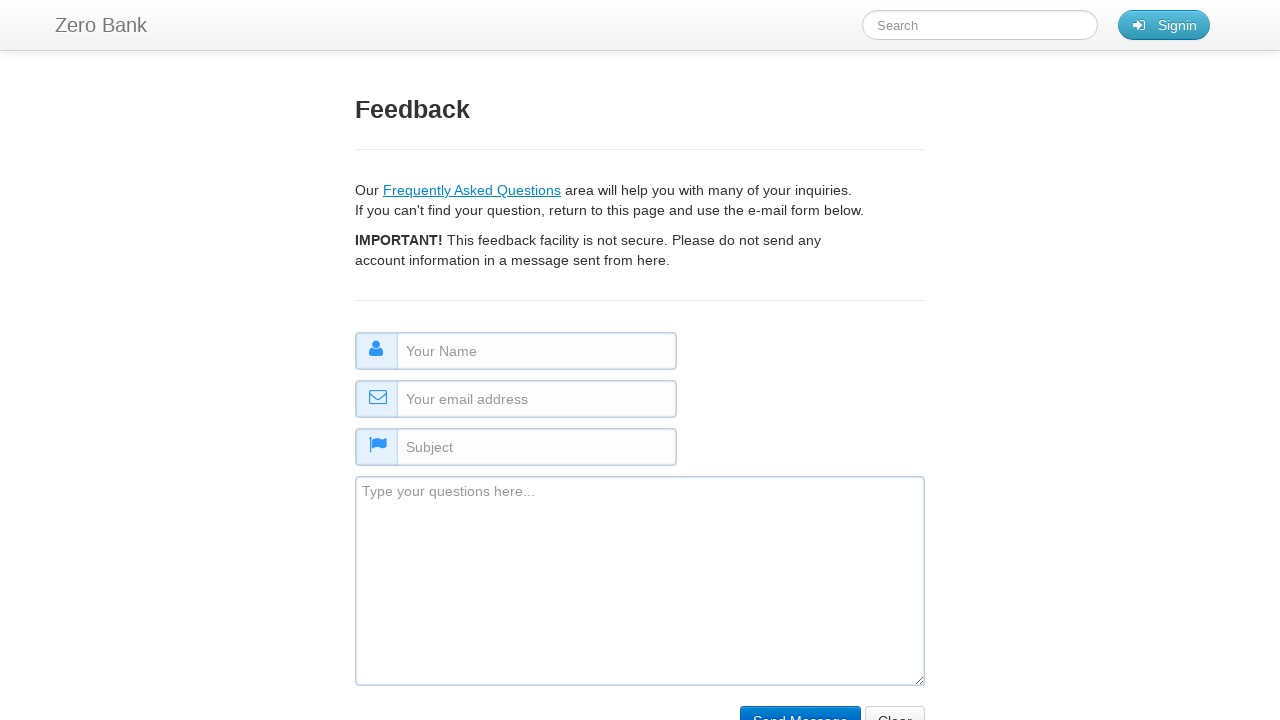

Filled name field with 'Jane Doe' on #name
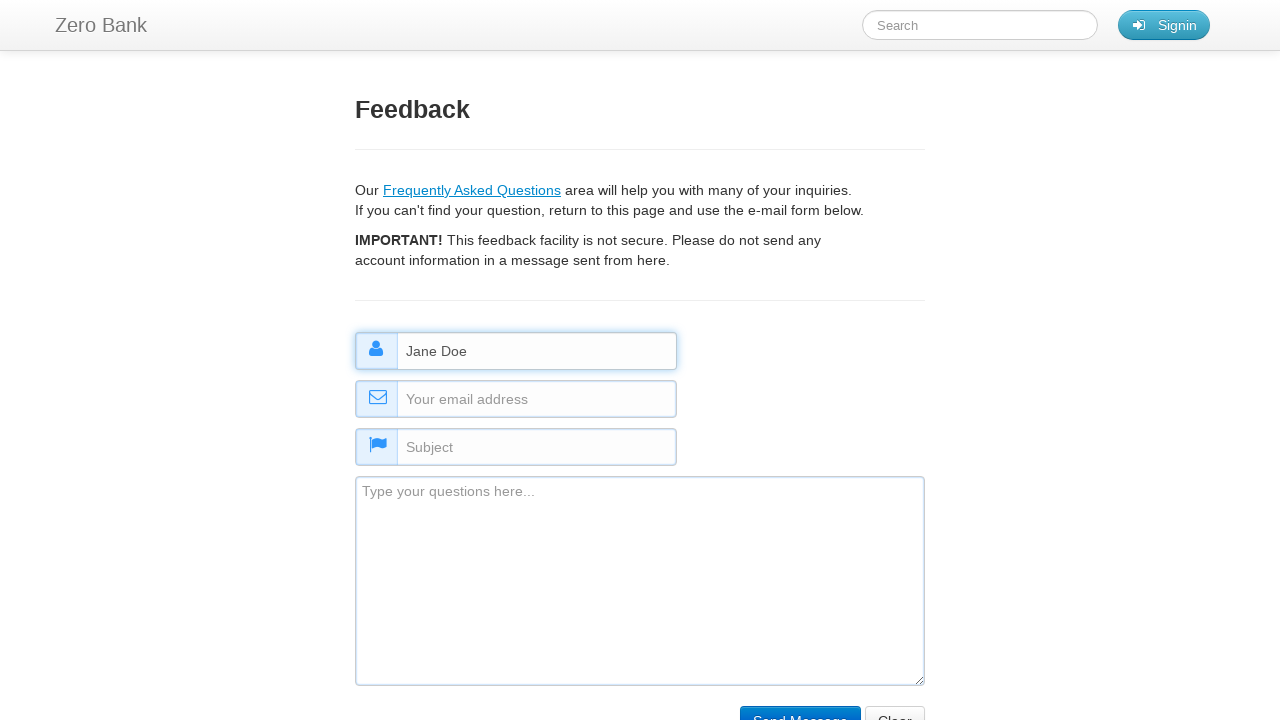

Filled email field with 'janedoe@example.com' on #email
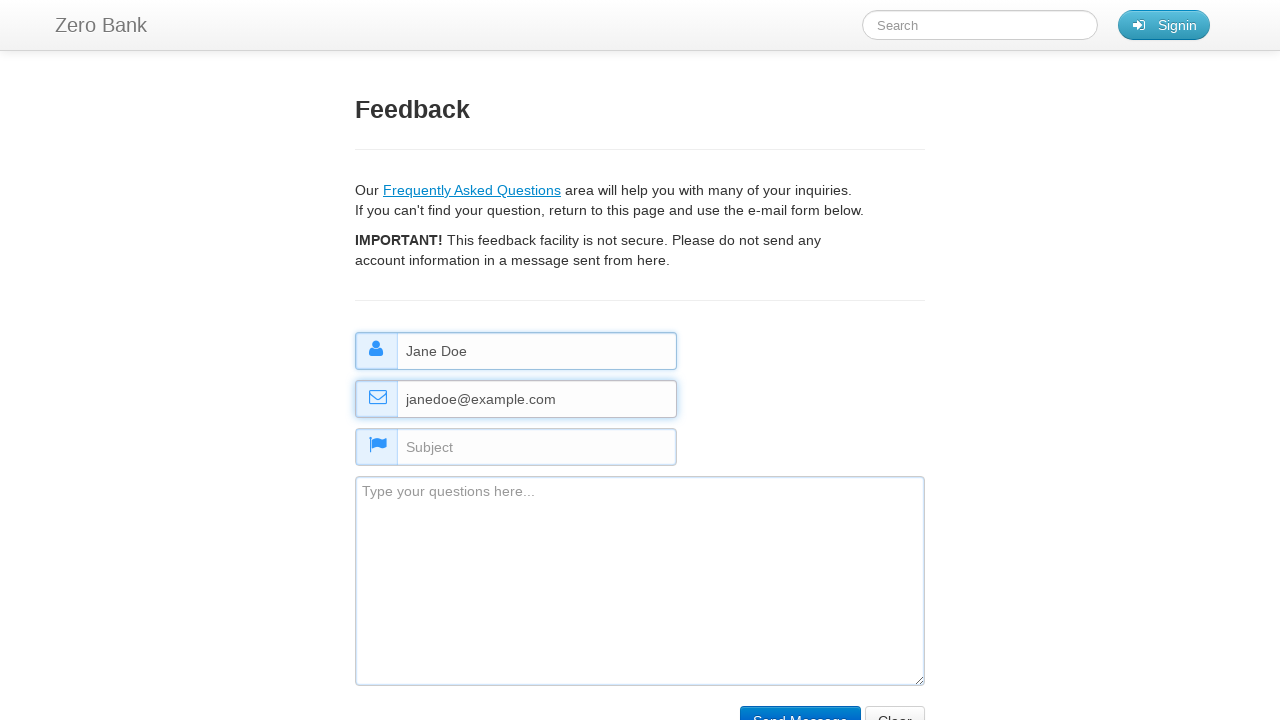

Filled subject field with 'Feedback Inquiry' on #subject
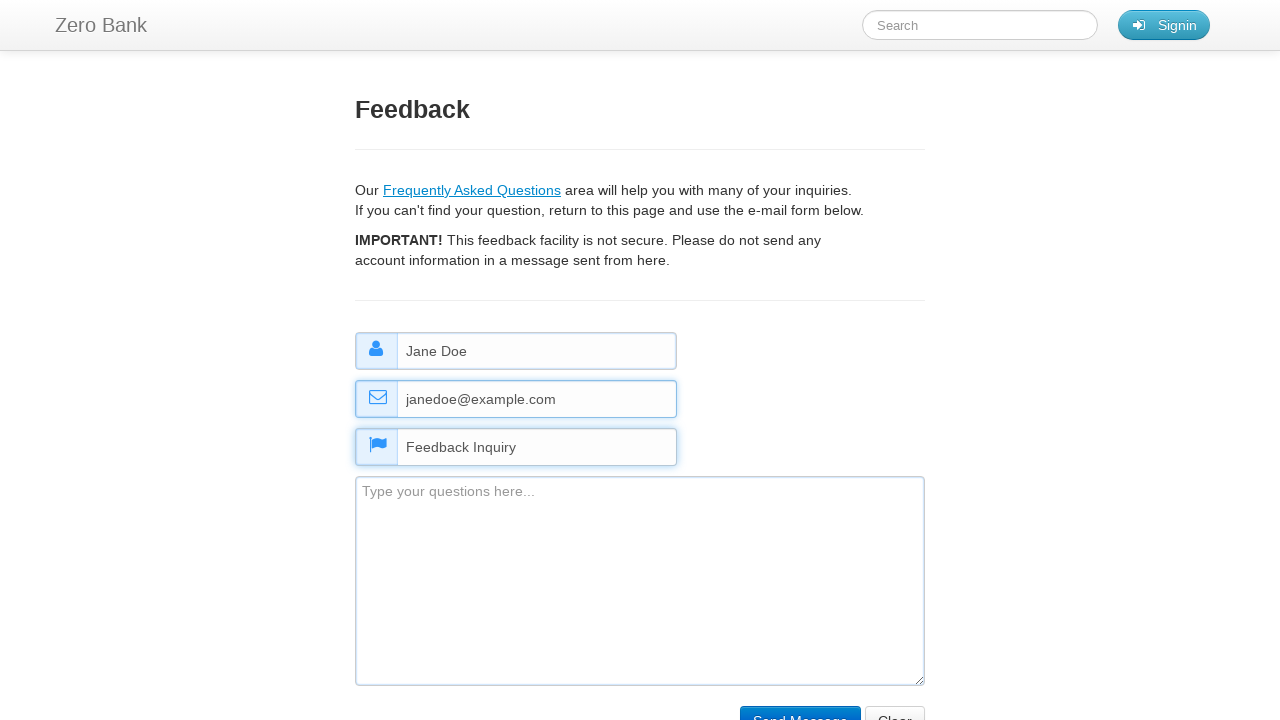

Filled comment field with feedback text on #comment
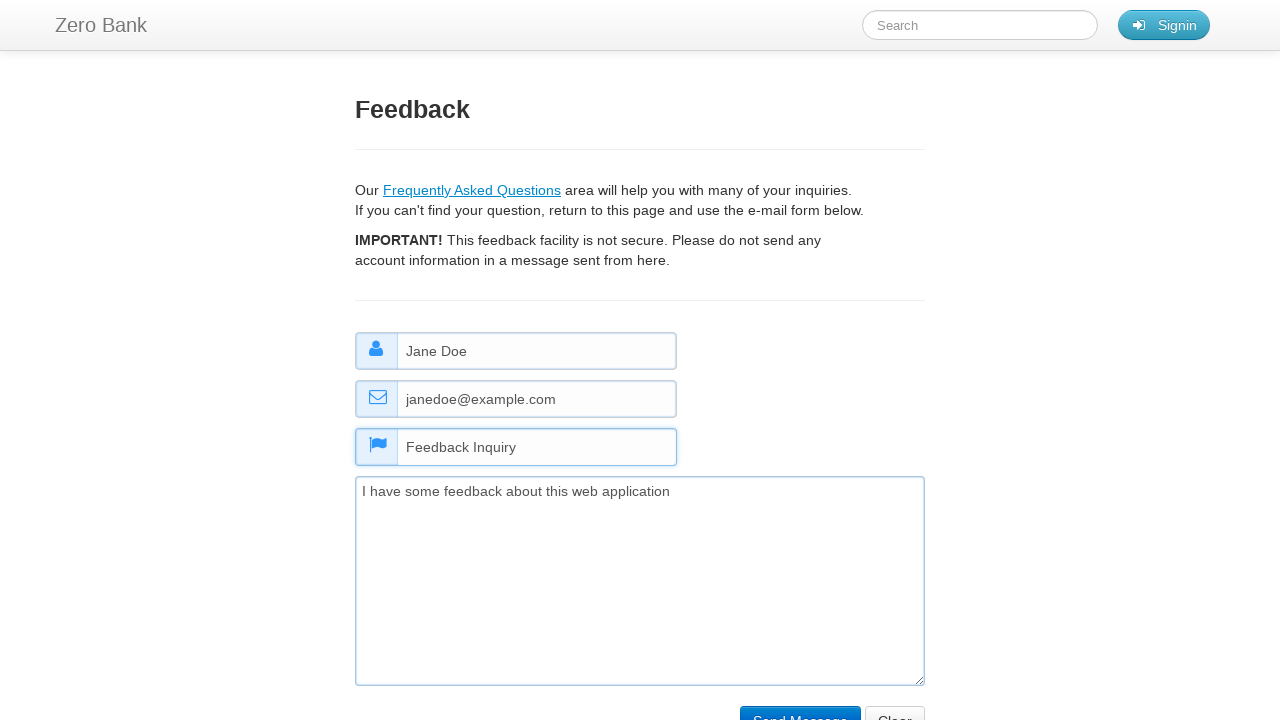

Clicked submit button to submit feedback form at (800, 705) on input[type='submit']
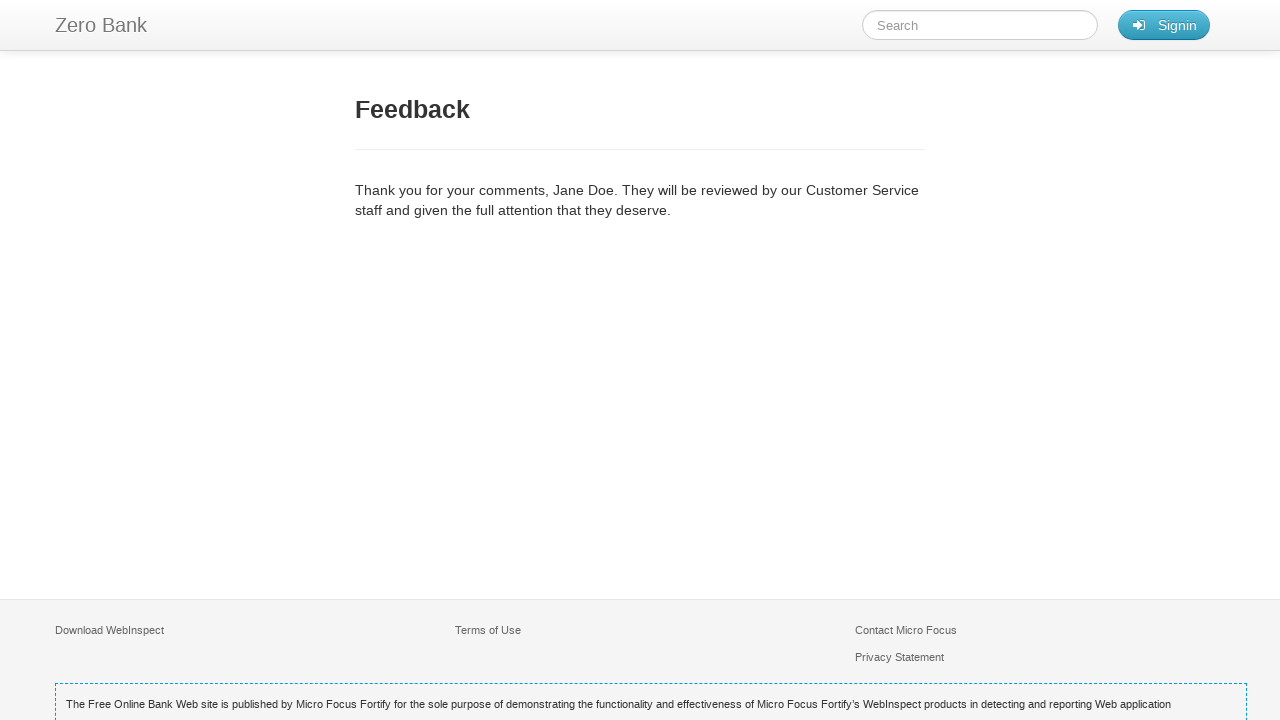

Feedback confirmation appeared
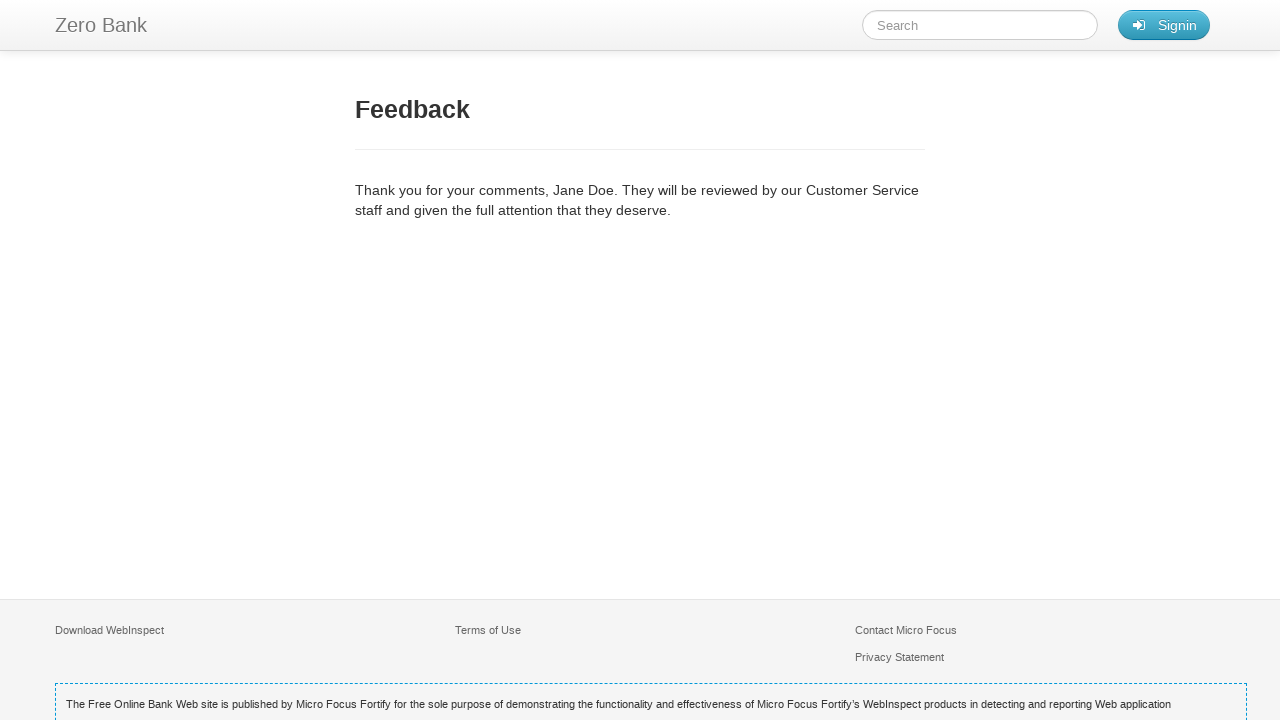

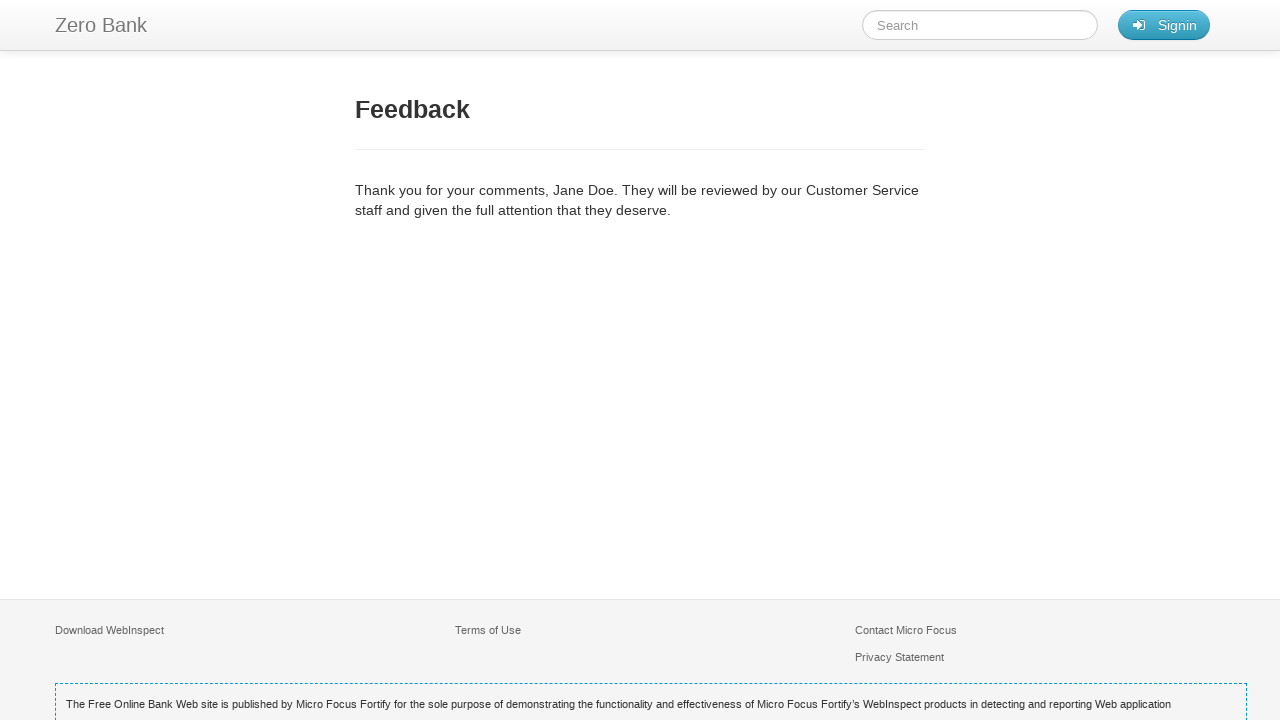